Tests JavaScript prompt dialog by clicking a button, entering text into the prompt, accepting it, and verifying the entered text is displayed

Starting URL: https://testcenter.techproeducation.com/index.php?page=javascript-alerts

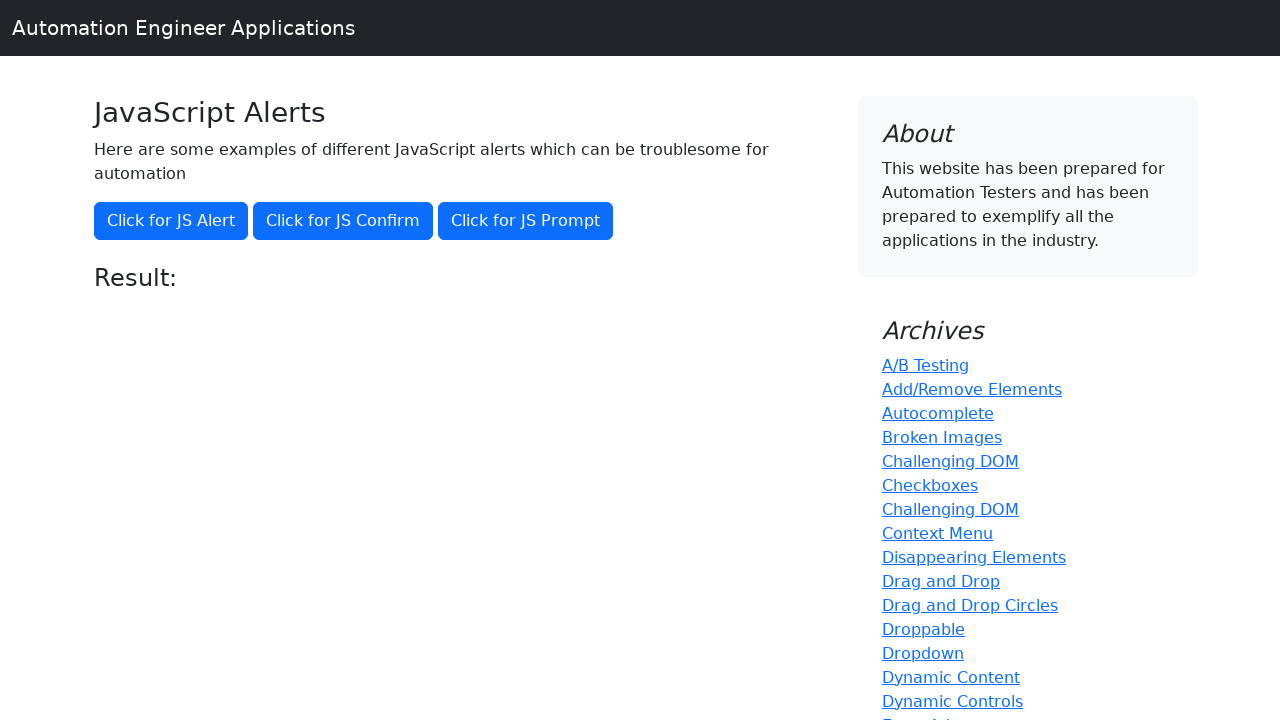

Set up dialog handler to accept prompt with 'Hello World'
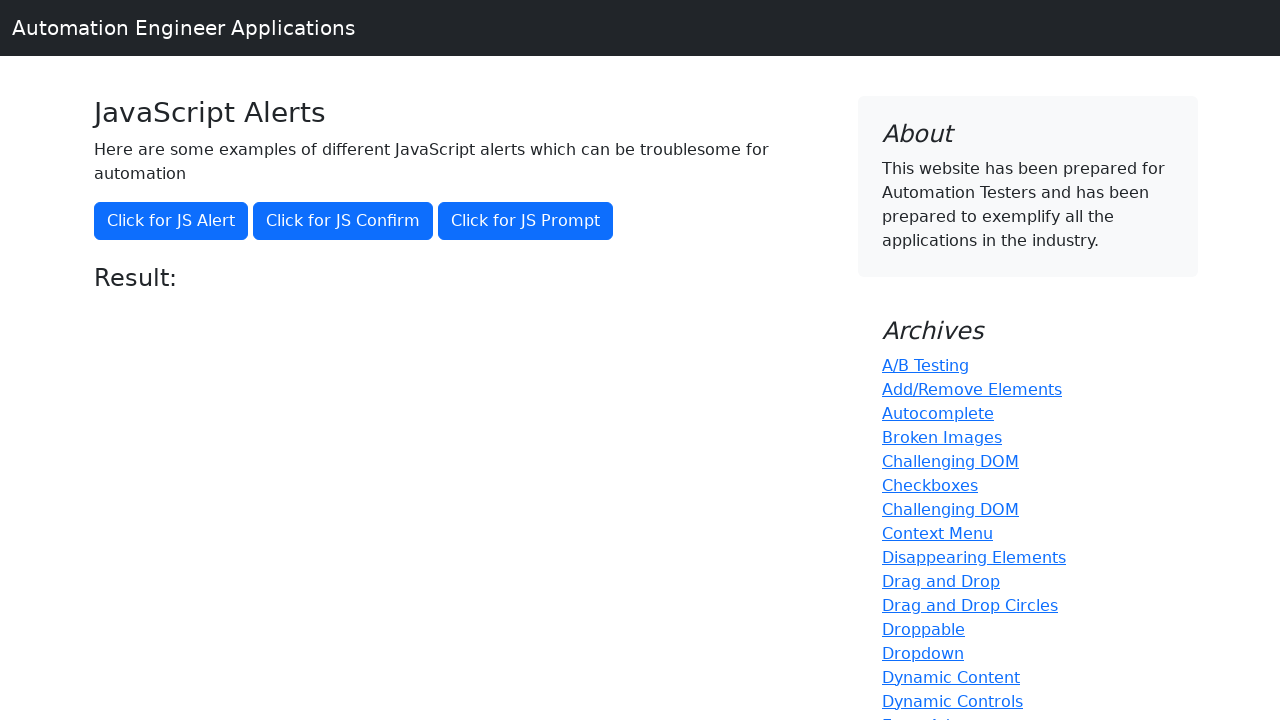

Clicked button to trigger JavaScript prompt dialog at (526, 221) on xpath=//button[@onclick='jsPrompt()']
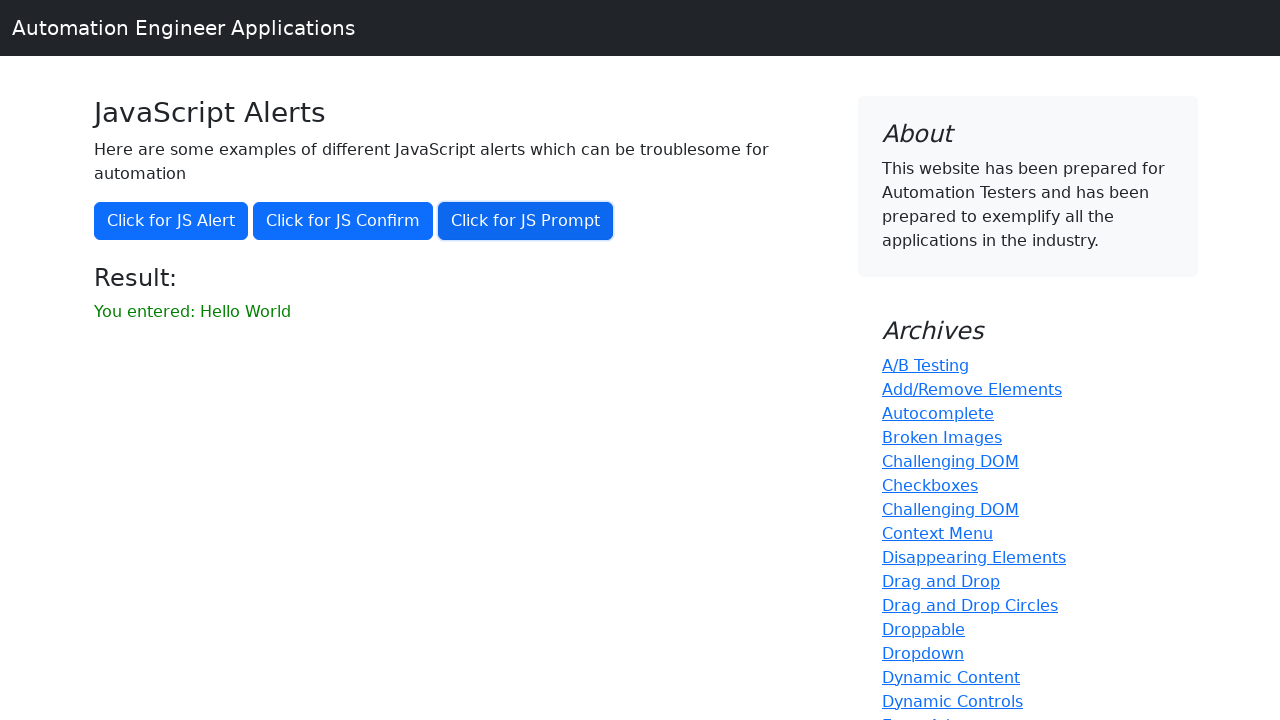

Verified that entered text 'You entered: Hello World' is displayed in result
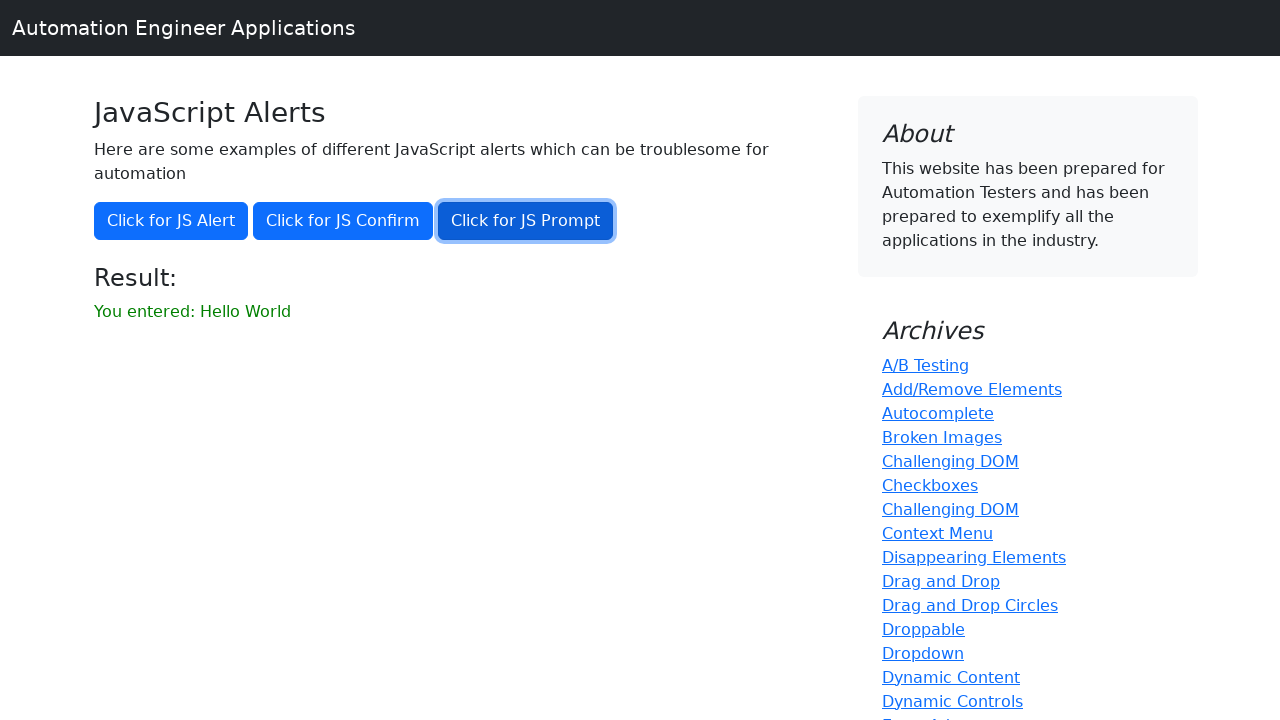

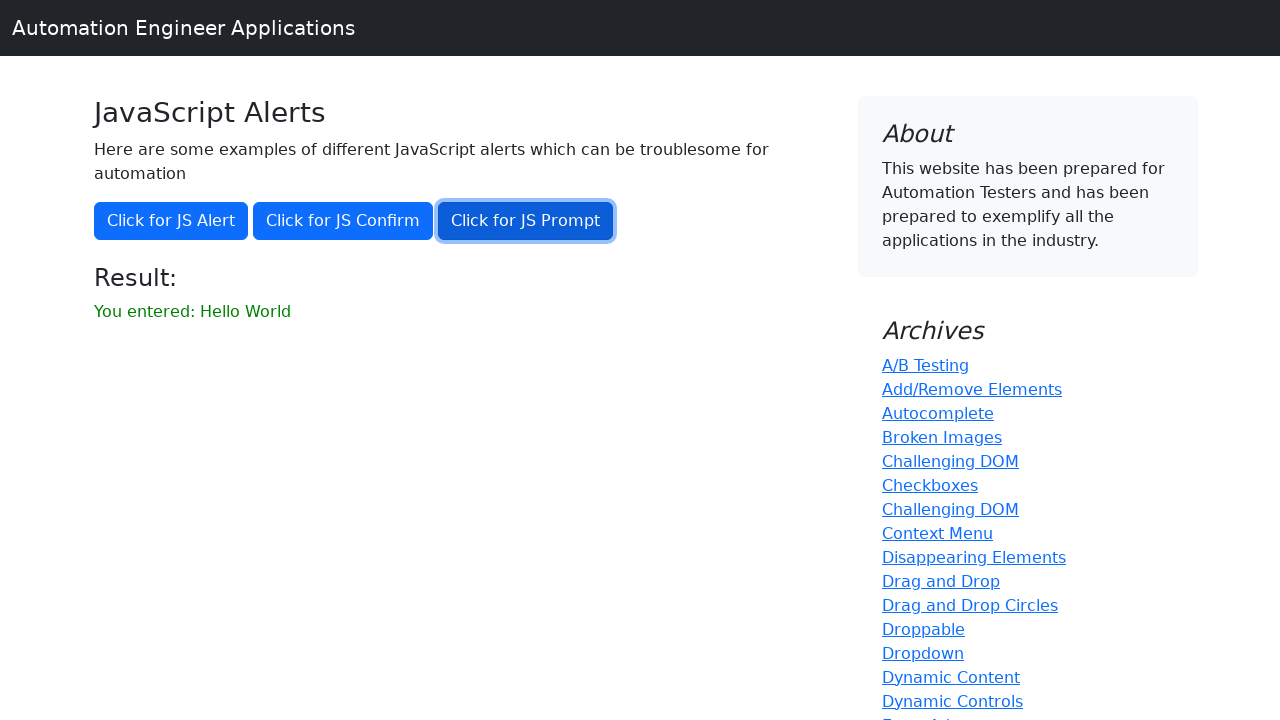